Navigates to an automation practice page and verifies the page loads by checking the title

Starting URL: https://rahulshettyacademy.com/AutomationPractice/

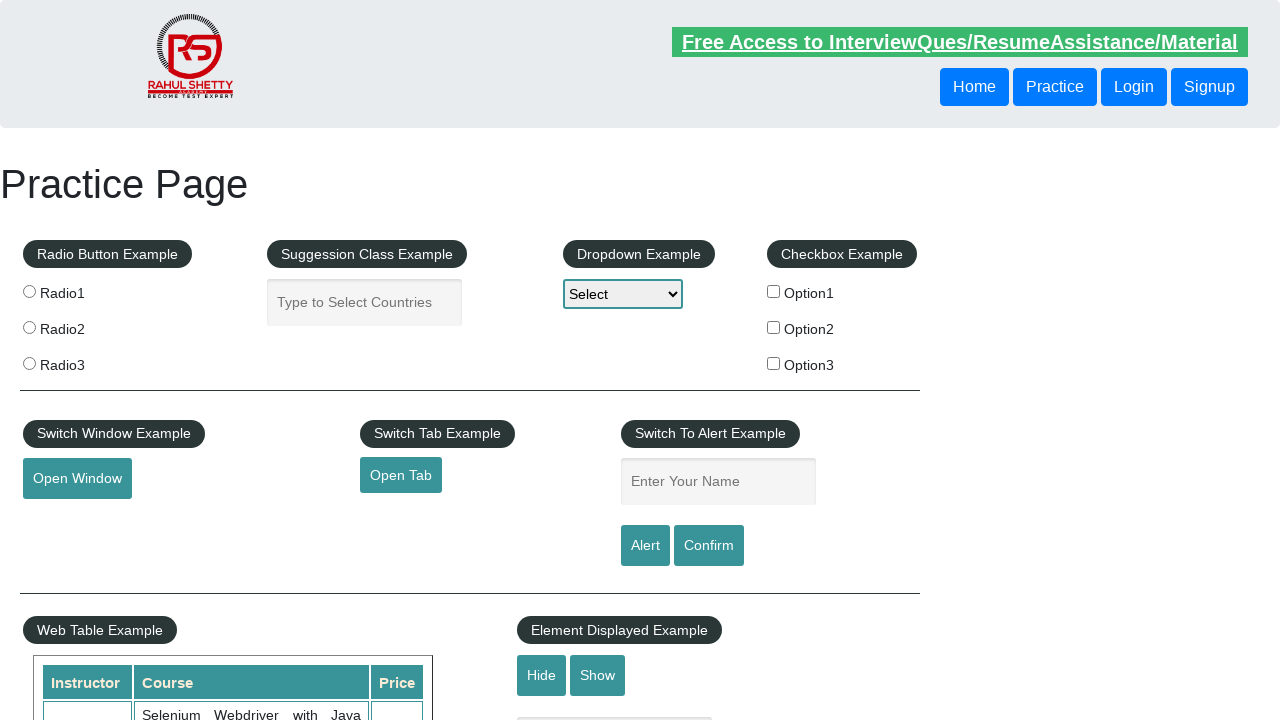

Navigated to automation practice page
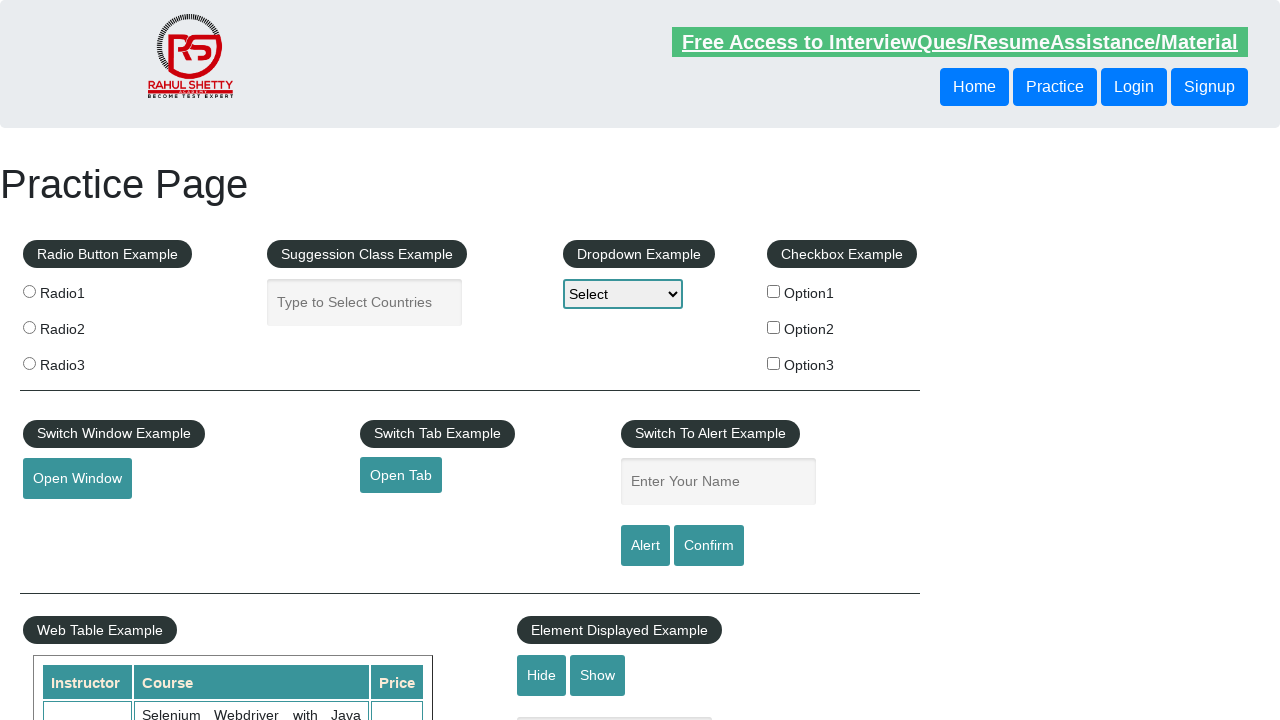

Waited for page to reach networkidle state
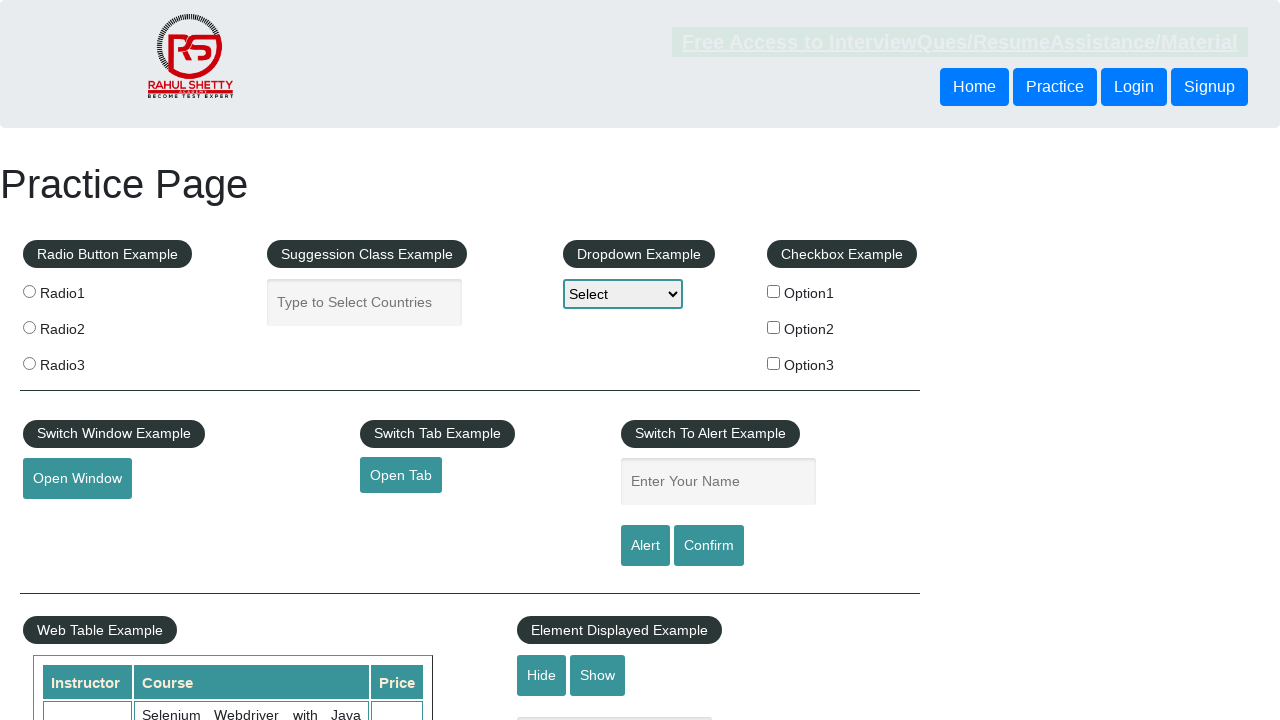

Retrieved page title: Practice Page
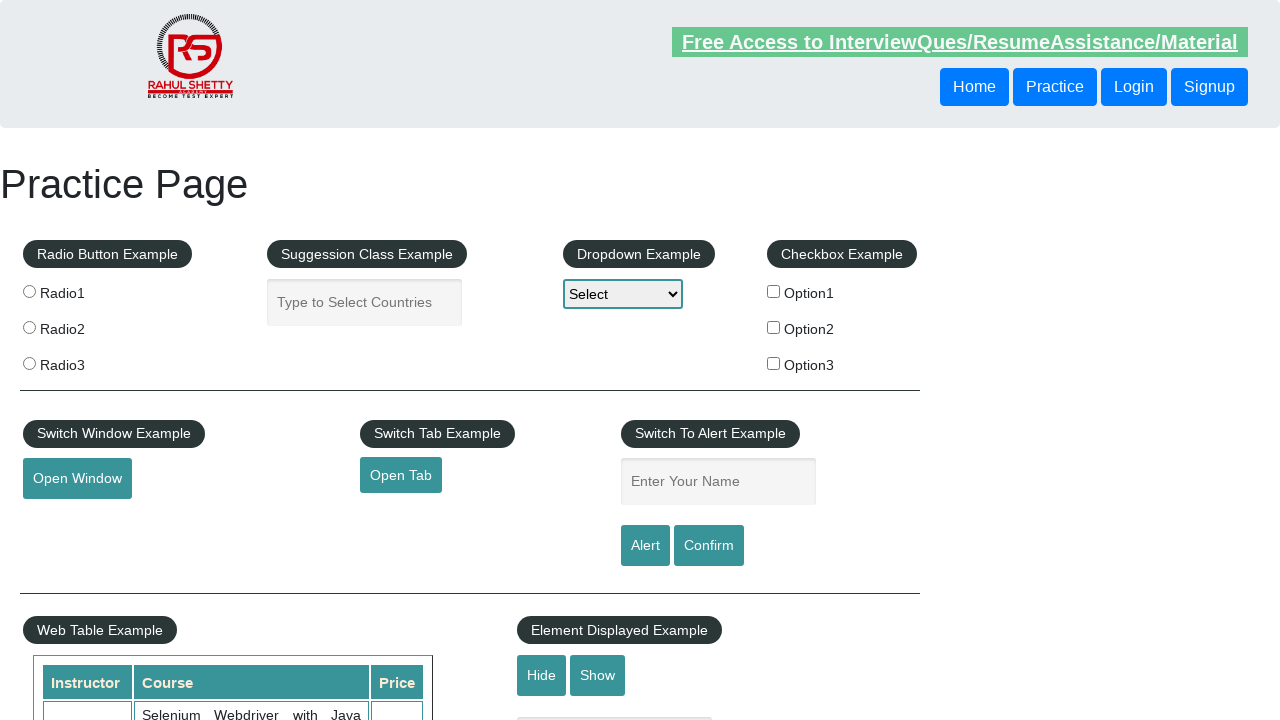

Printed page title to console
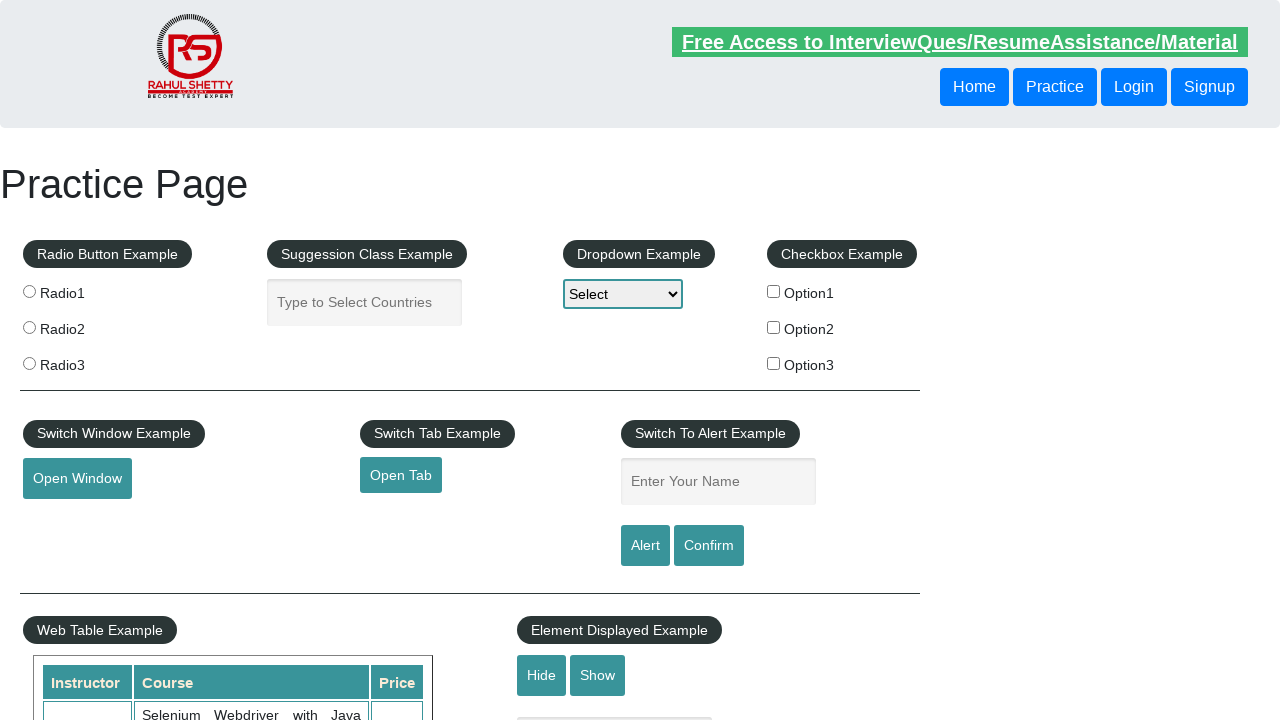

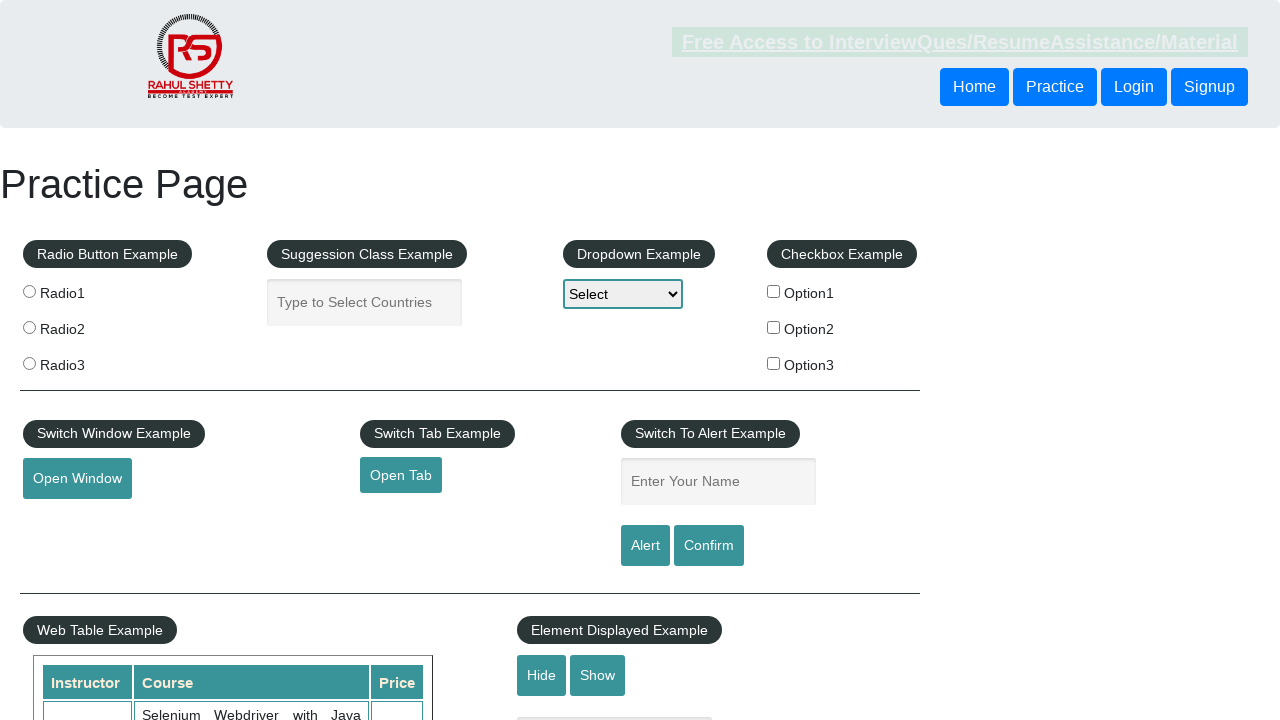